Navigates to the OrangeHRM demo site and clicks on the "OrangeHRM, Inc" company link at the bottom of the page

Starting URL: https://opensource-demo.orangehrmlive.com/

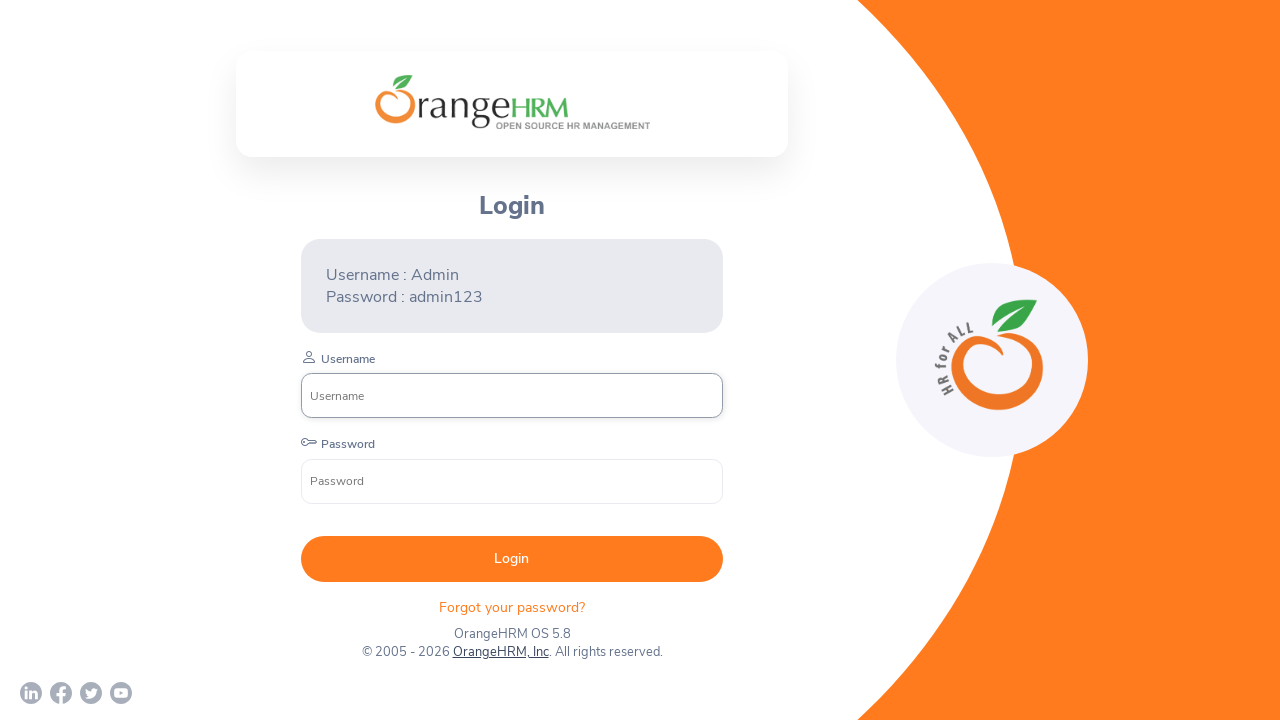

Waited for page to load (networkidle state)
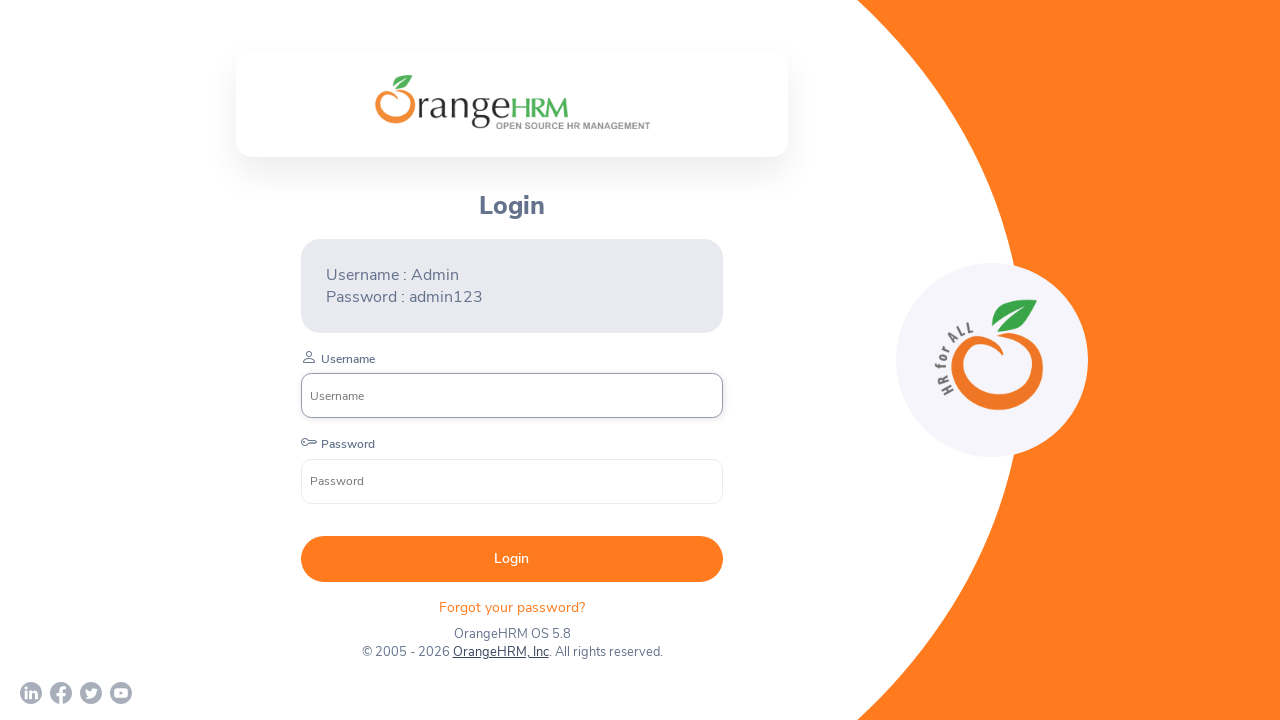

Clicked on the 'OrangeHRM, Inc' company link at the bottom of the page at (500, 652) on a:text('OrangeHRM, Inc')
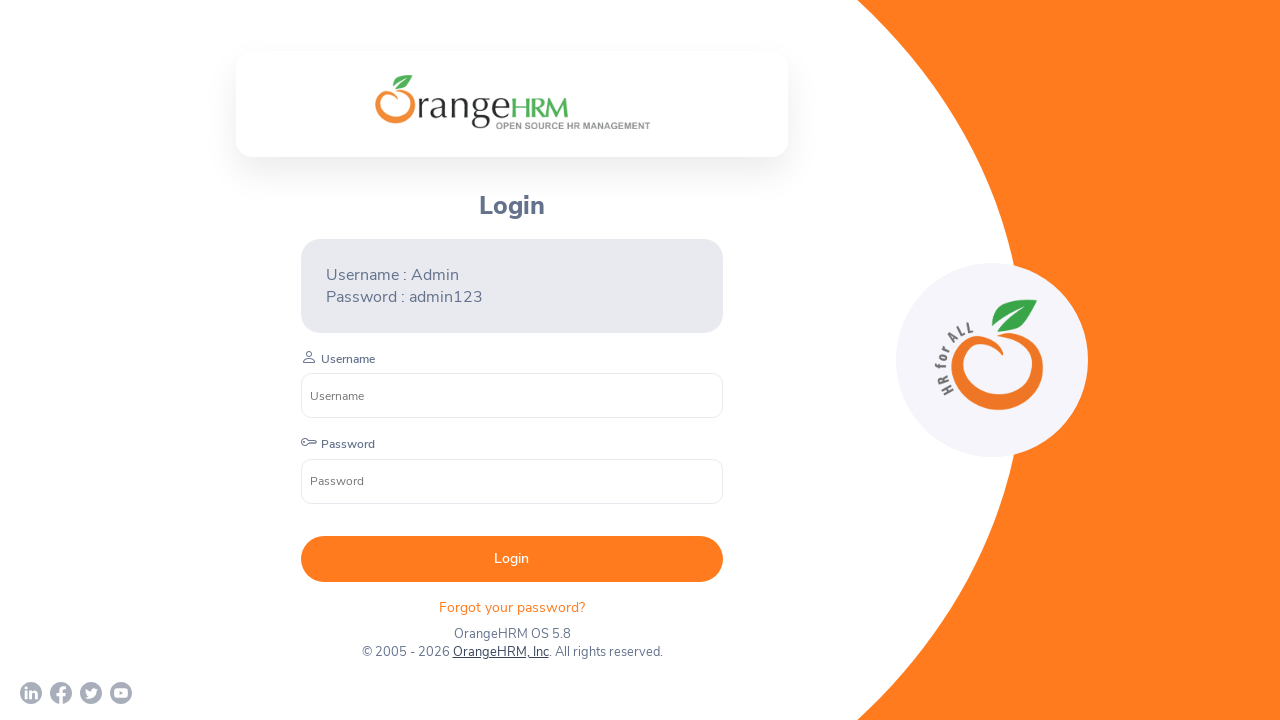

Waited 2 seconds for navigation and new page to load
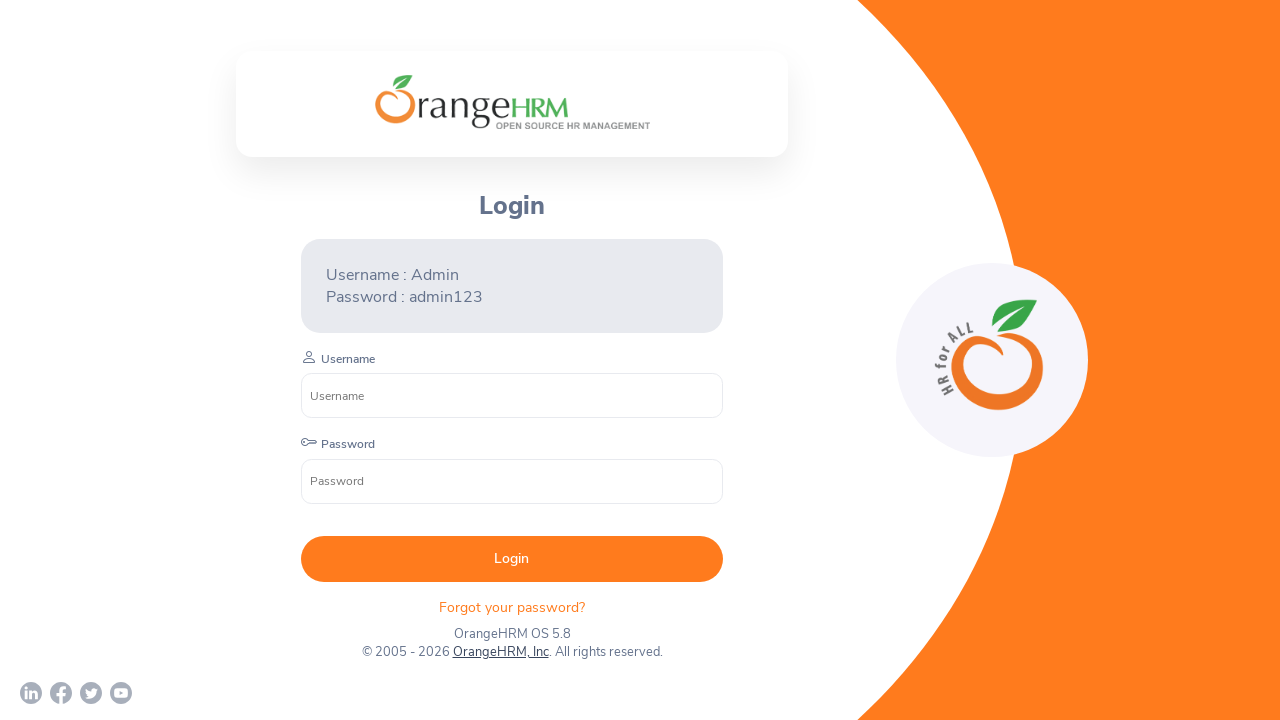

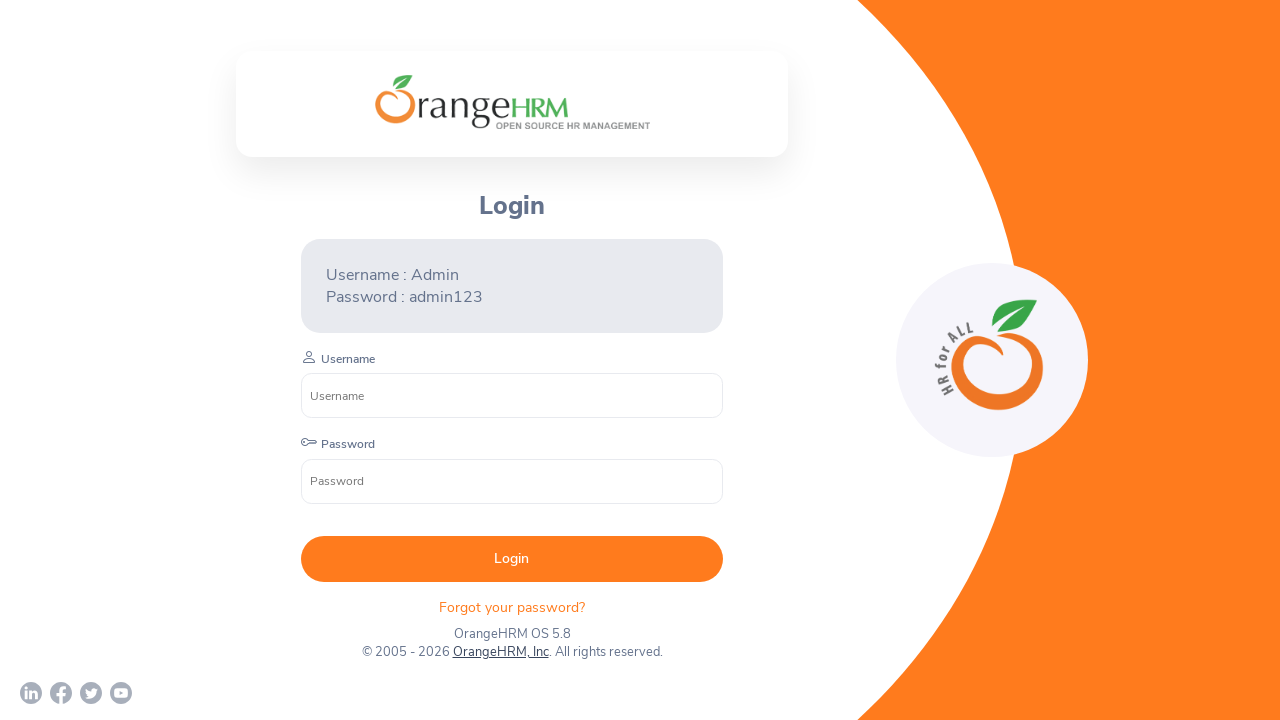